Tests form validation with invalid month (13), verifying date error is displayed

Starting URL: https://elenarivero.github.io/ejercicio3/index.html

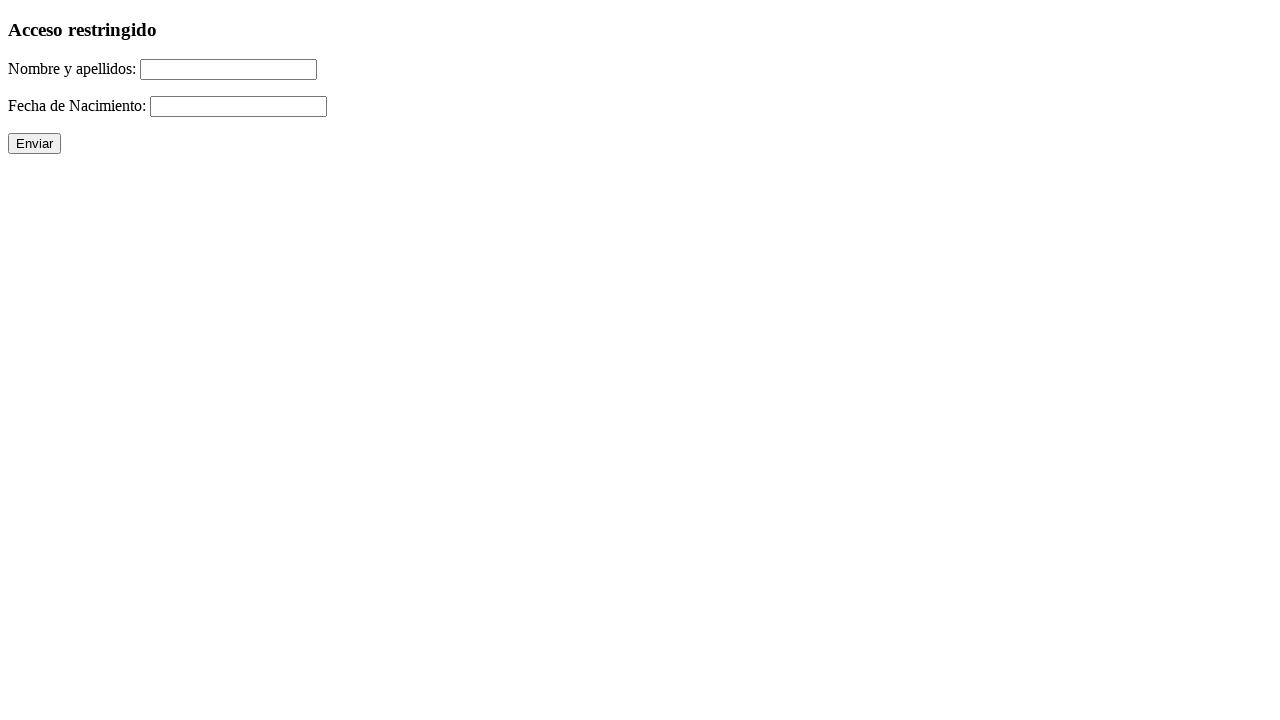

Filled name field with 'Jesus Garcia-Pereira' on #nomap
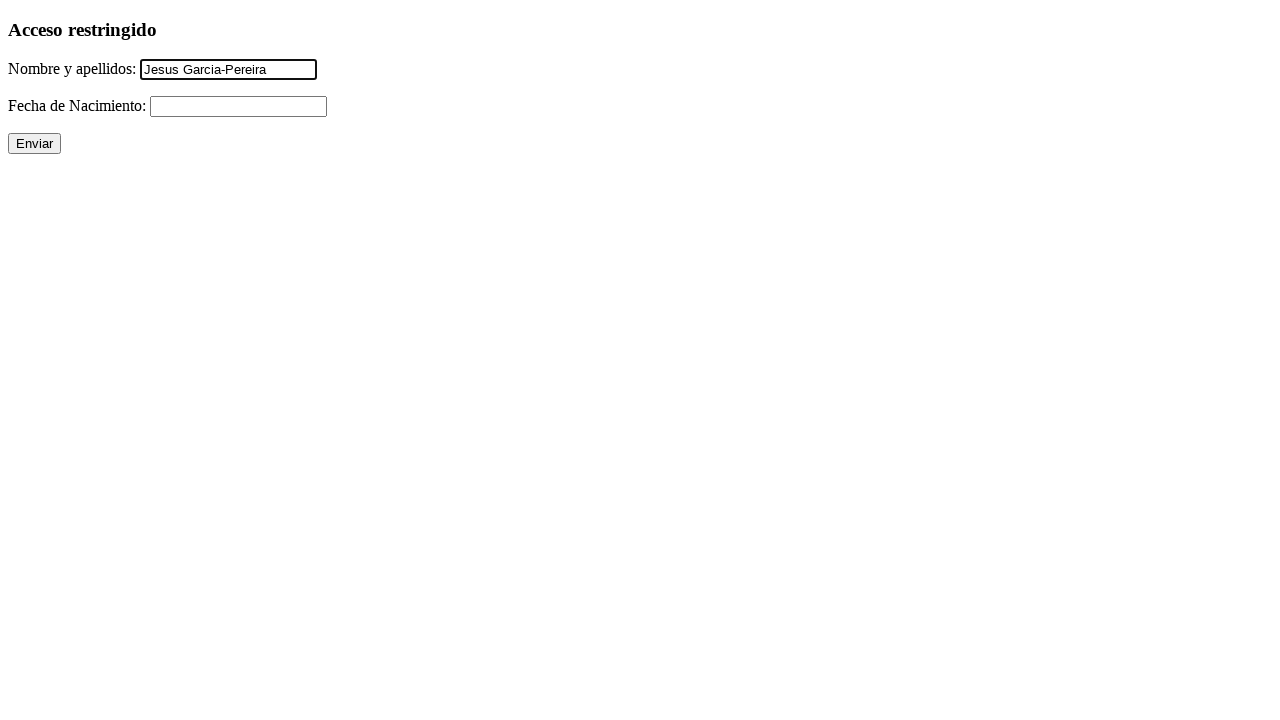

Filled date field with invalid month '21/13/1990' on #fecha
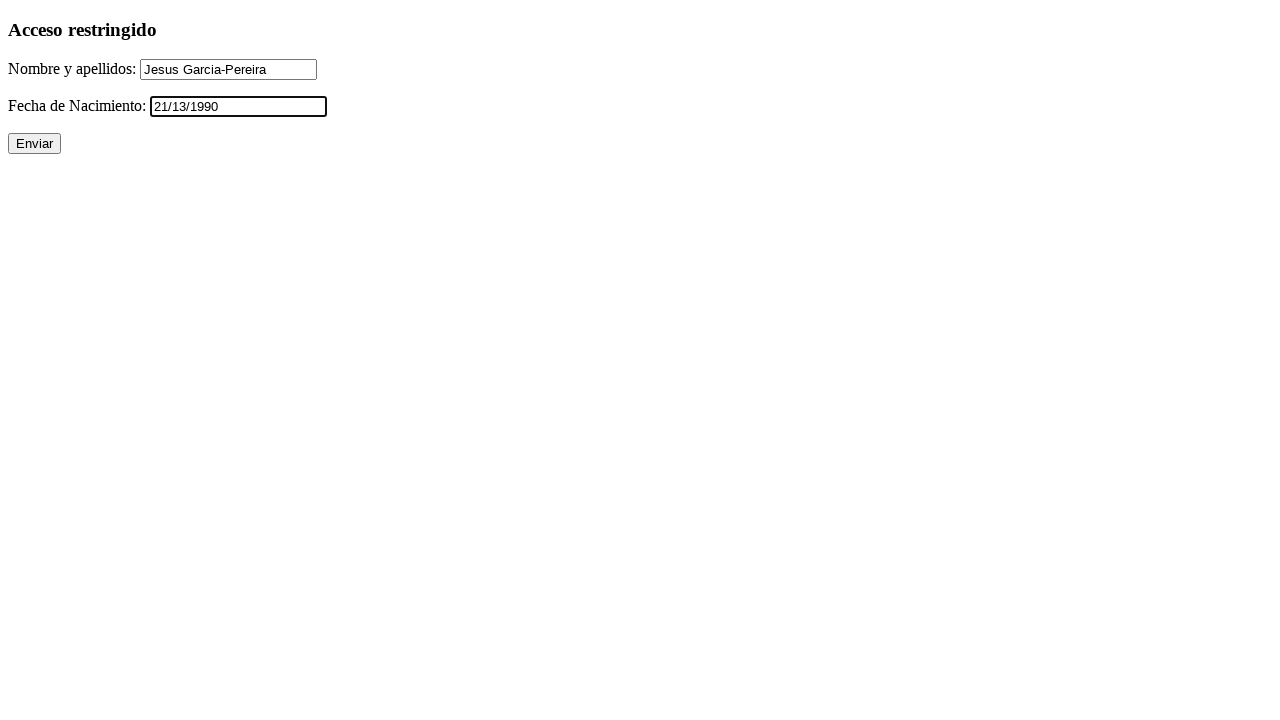

Clicked submit button to validate form at (34, 144) on input[value='Enviar']
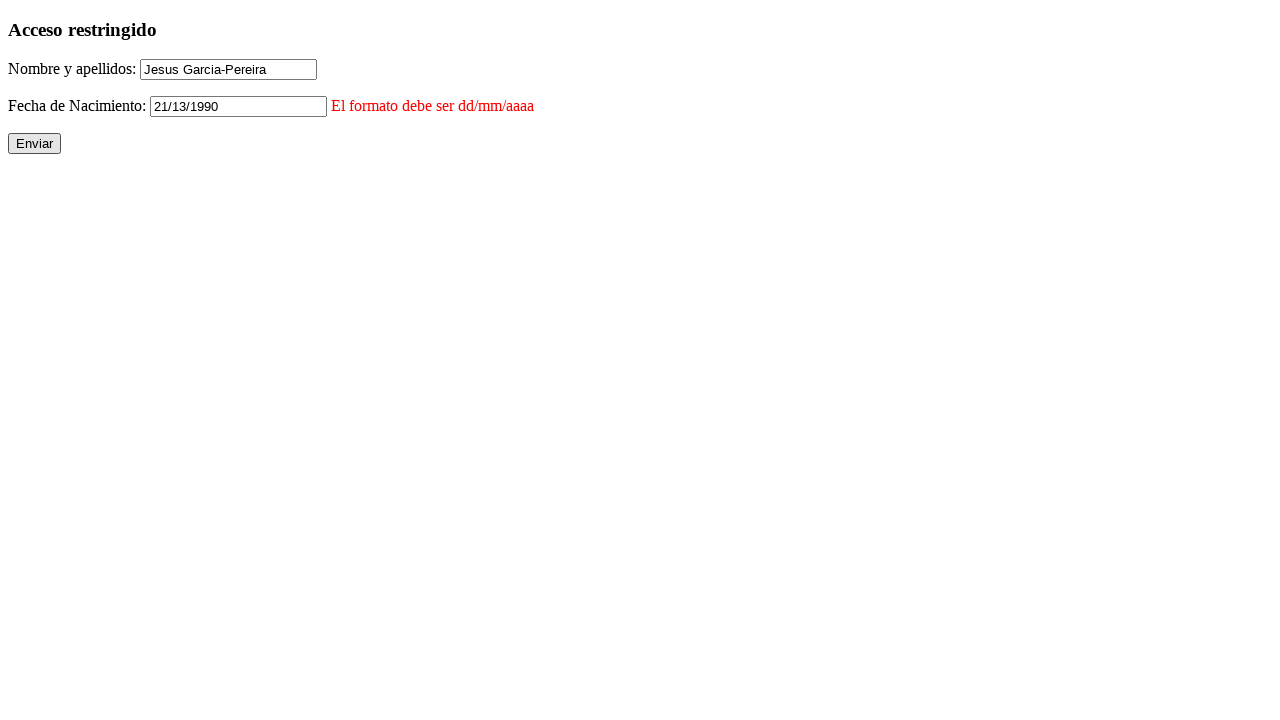

Date error message displayed for invalid month
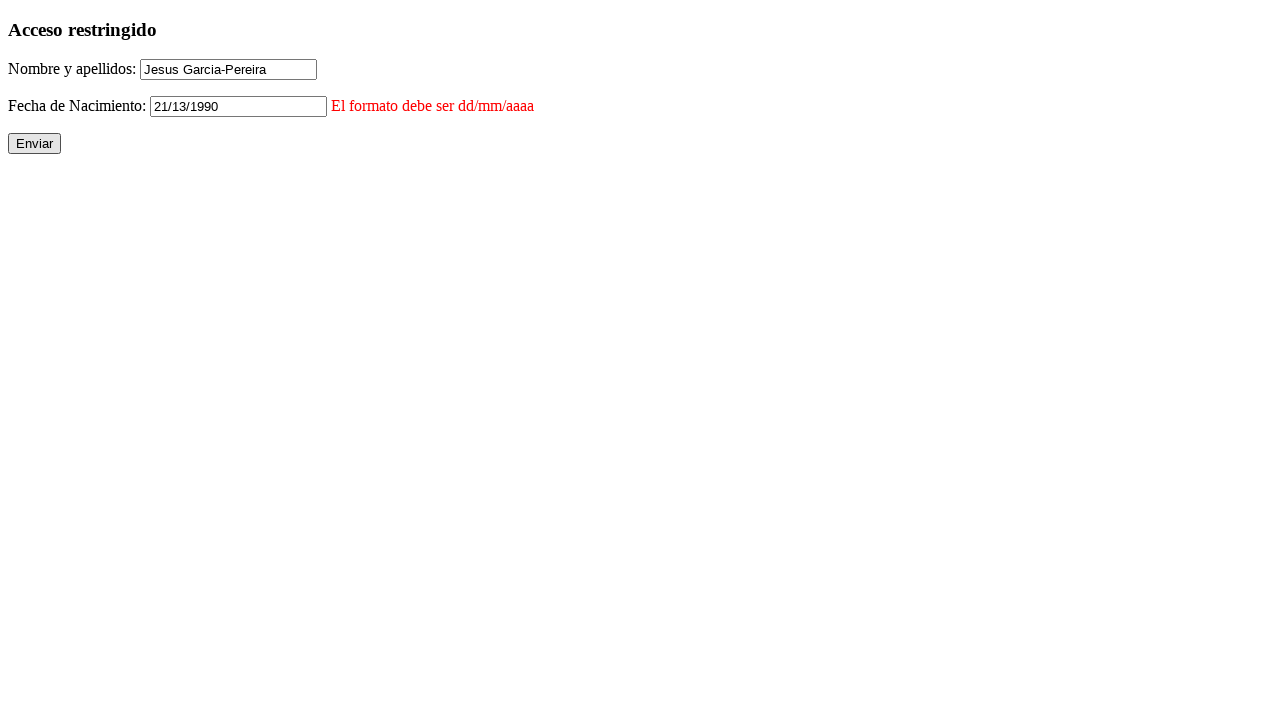

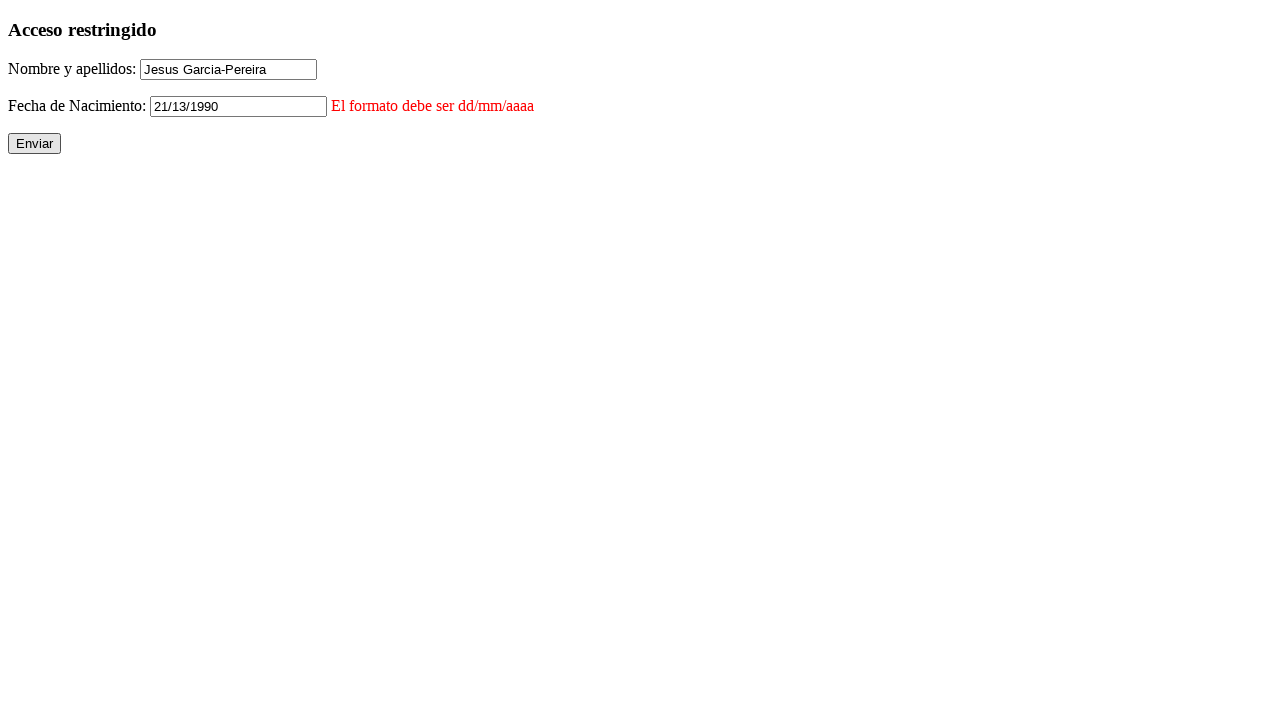